Tests navigation to Nokia Lumia product page and verifies price display

Starting URL: https://www.demoblaze.com/

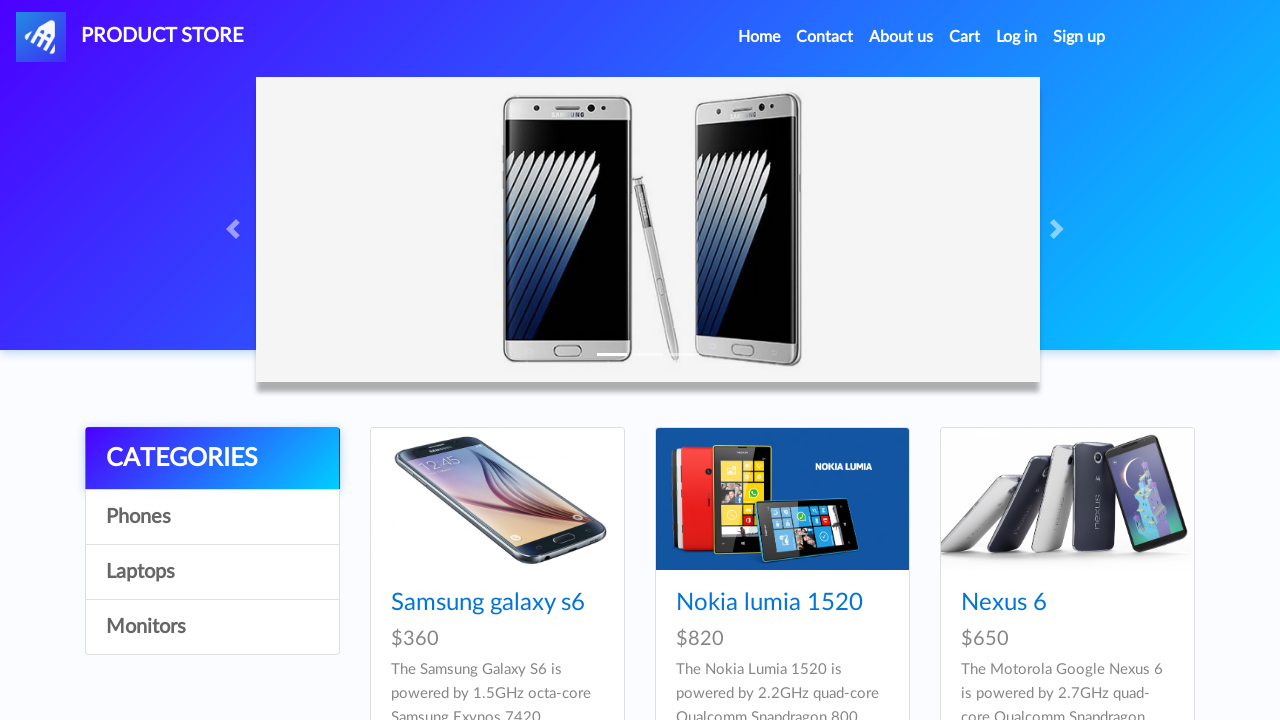

Clicked on Nokia Lumia product link at (782, 499) on xpath=//div/a[@href='prod.html?idp_=2']
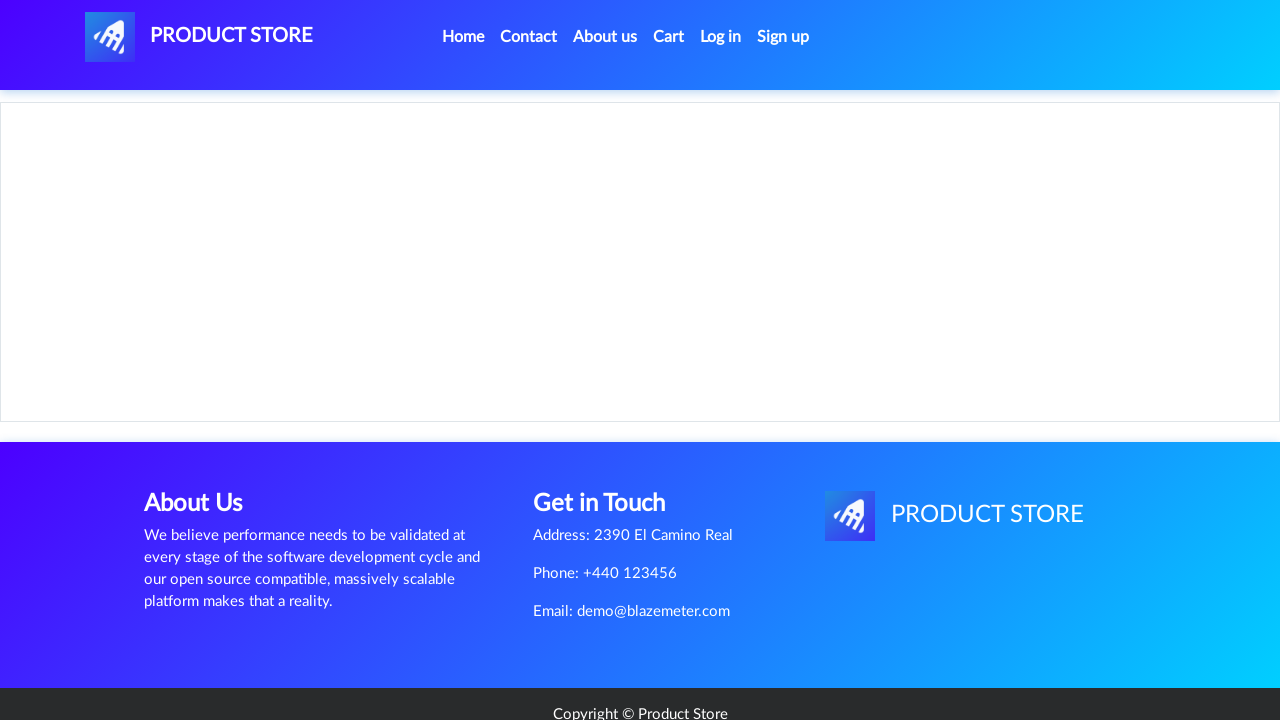

Verified price $820 is displayed on Nokia Lumia product page
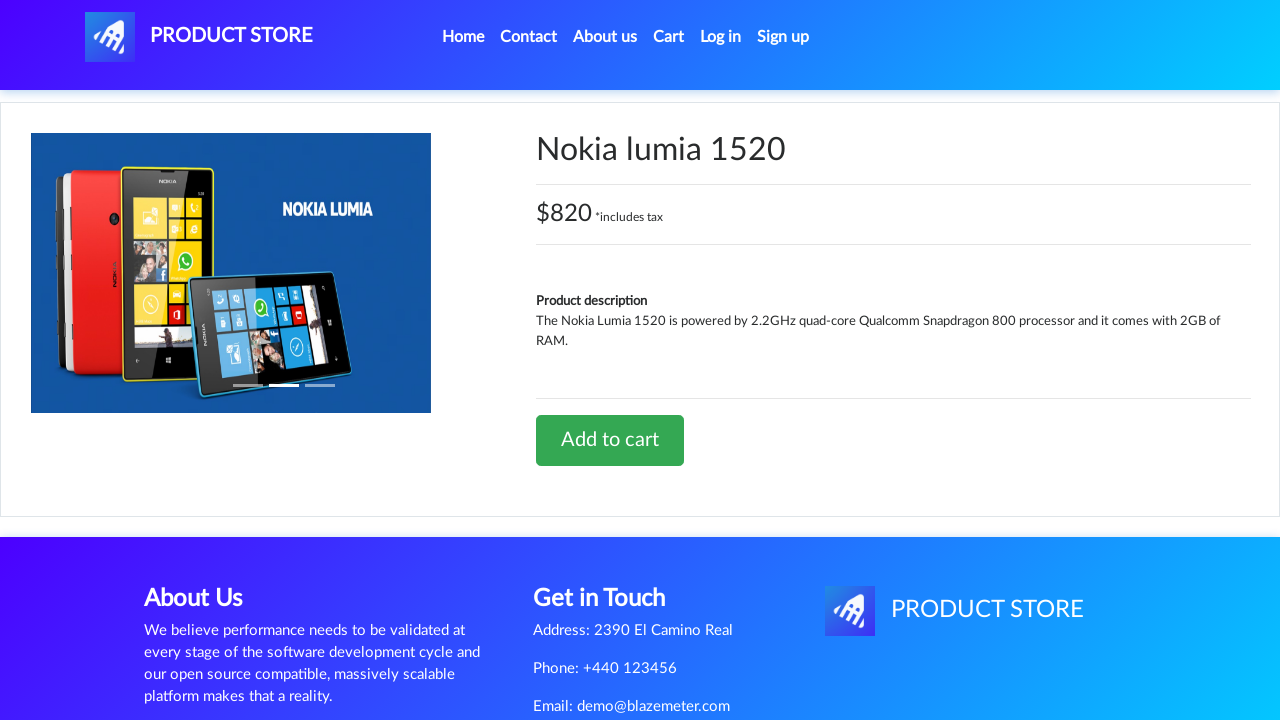

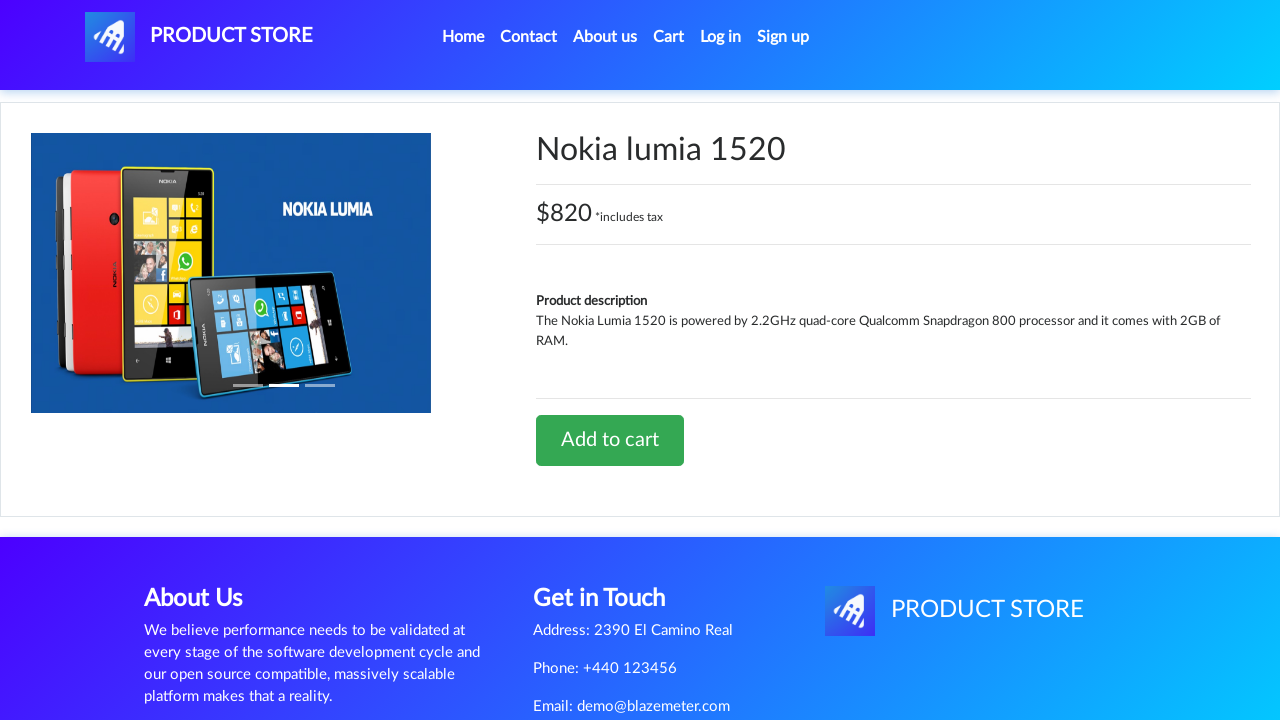